Fills out a complete web form including first name, last name, job title, education level, gender checkbox, experience dropdown, and date picker, then submits the form

Starting URL: https://formy-project.herokuapp.com/form

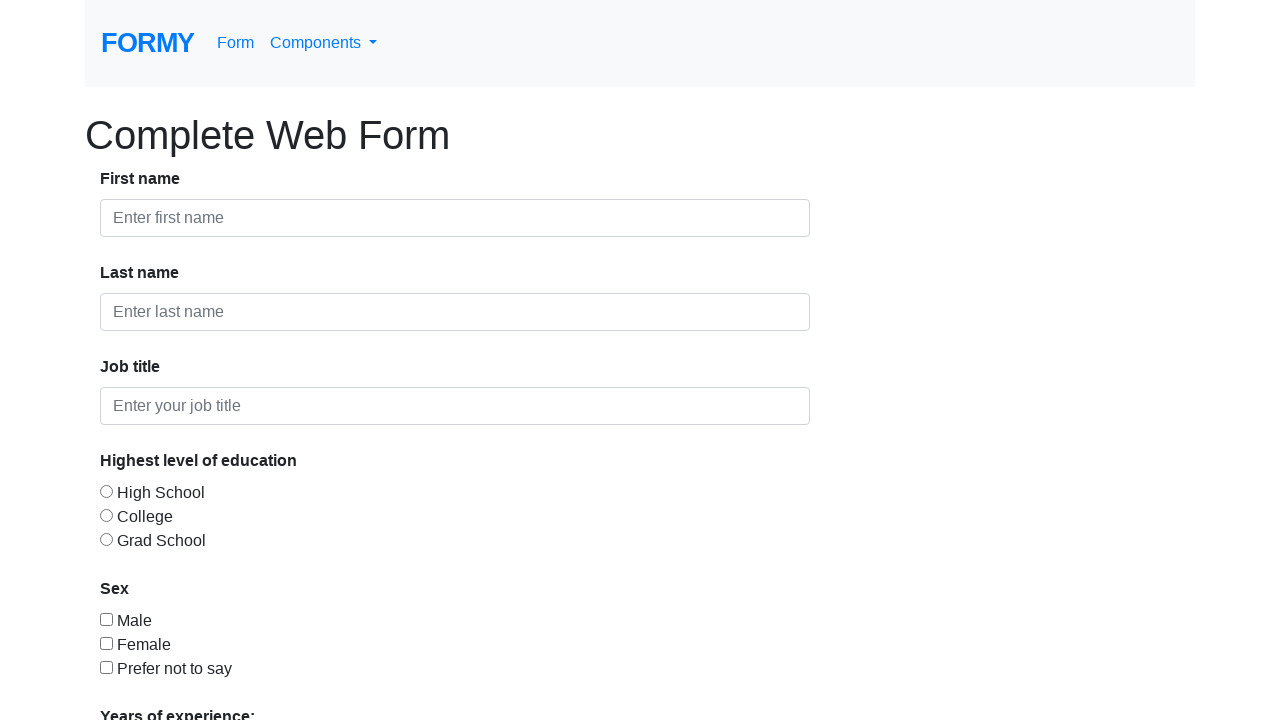

Filled first name field with 'Mircea' on input#first-name
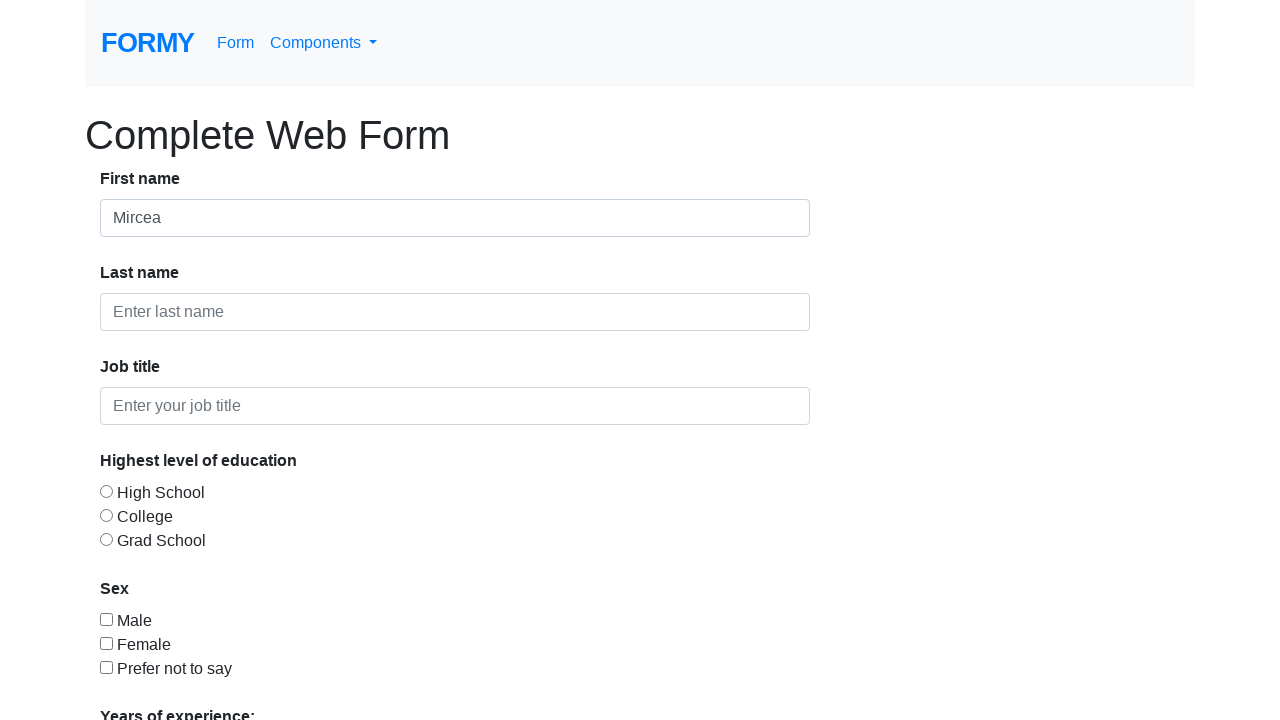

Filled last name field with 'Floroaie' on input#last-name
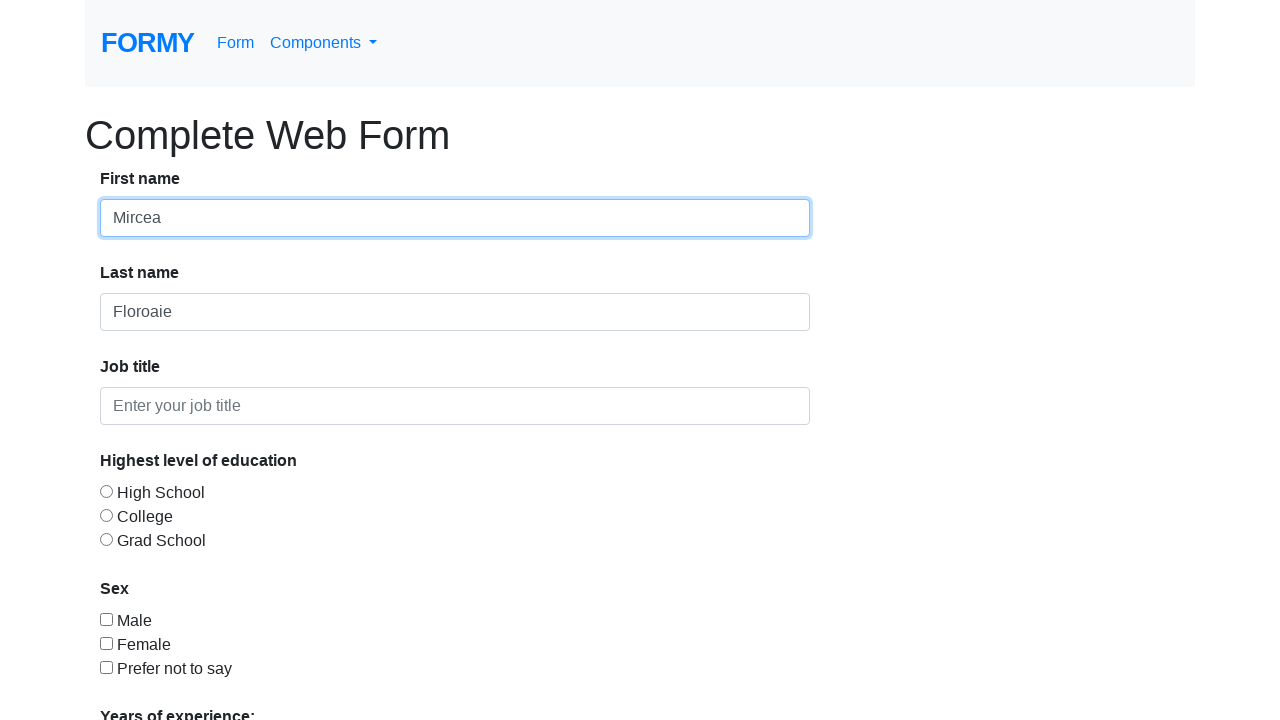

Filled job title field with 'Tester' on input#job-title
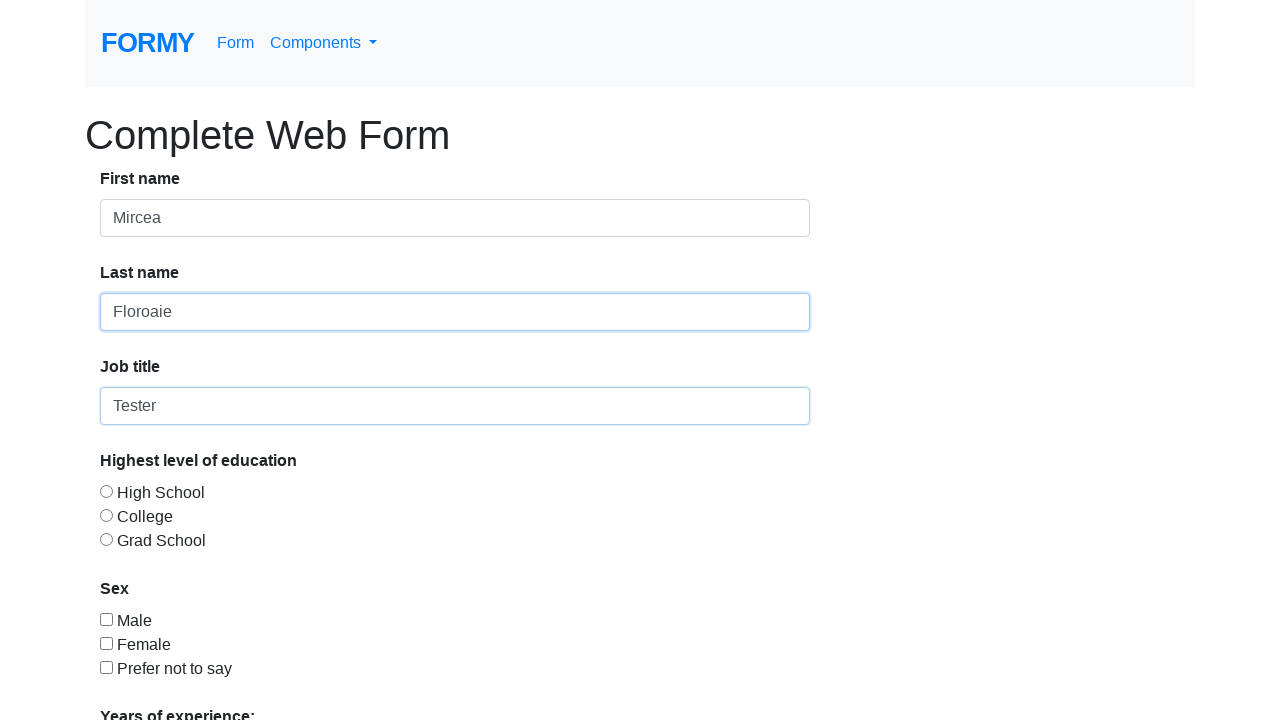

Selected High School education level at (106, 491) on input#radio-button-1
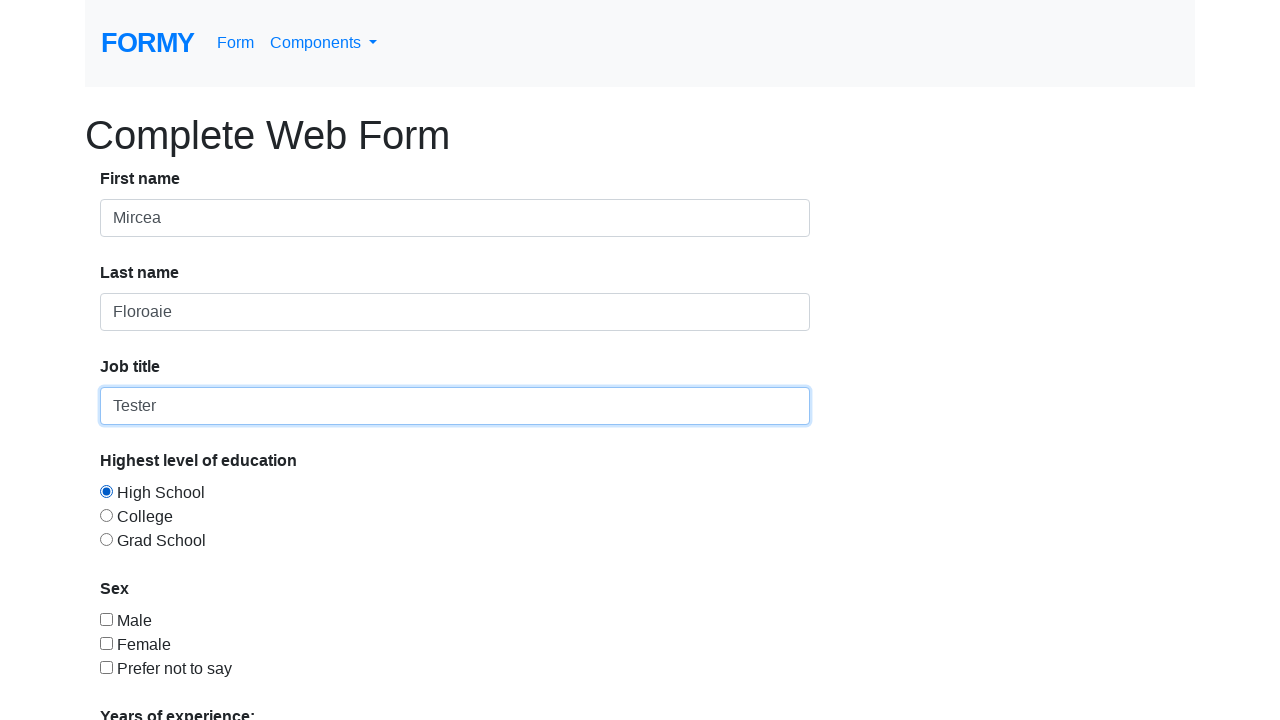

Checked Male gender checkbox at (106, 619) on input#checkbox-1
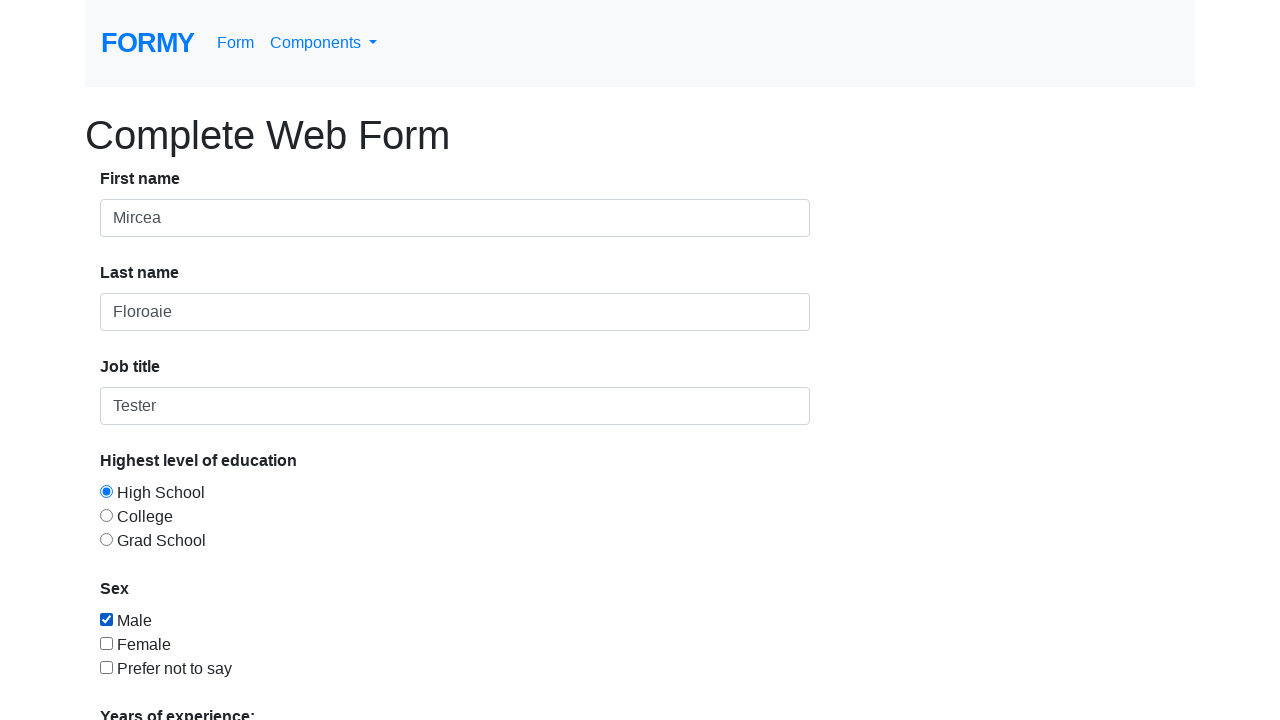

Selected 0-1 years experience from dropdown on select#select-menu
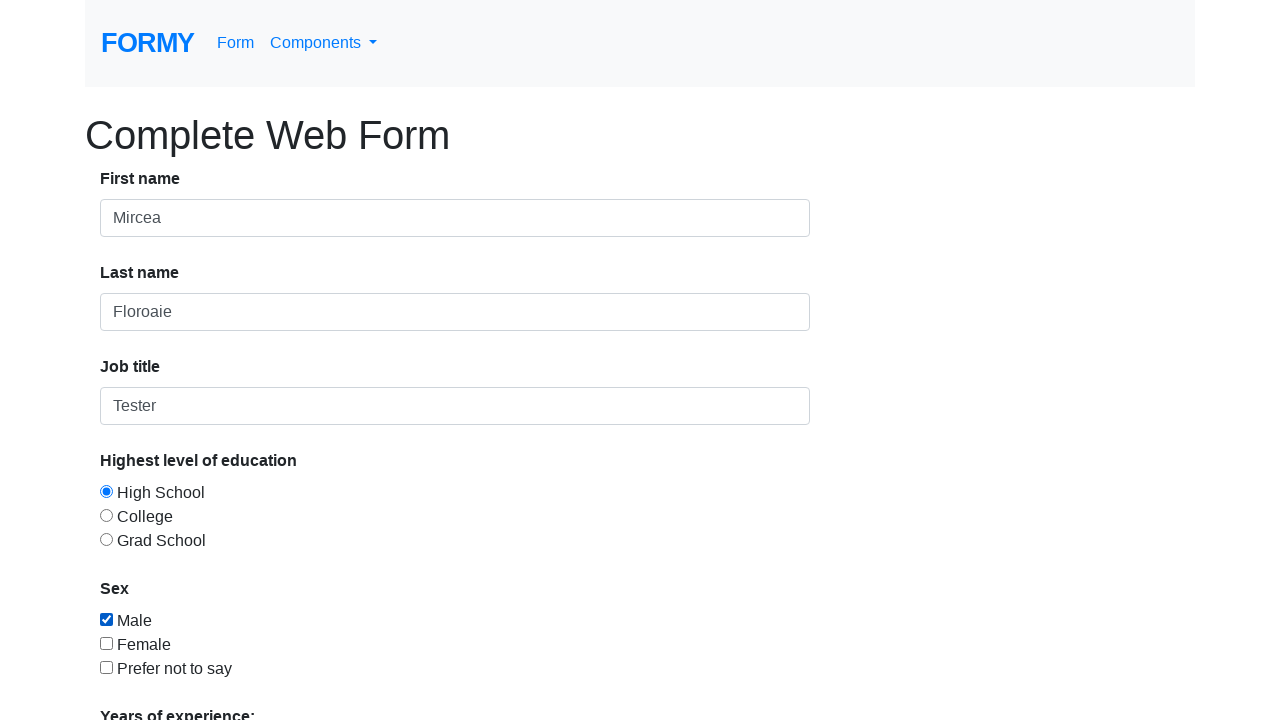

Opened date picker at (270, 613) on input#datepicker
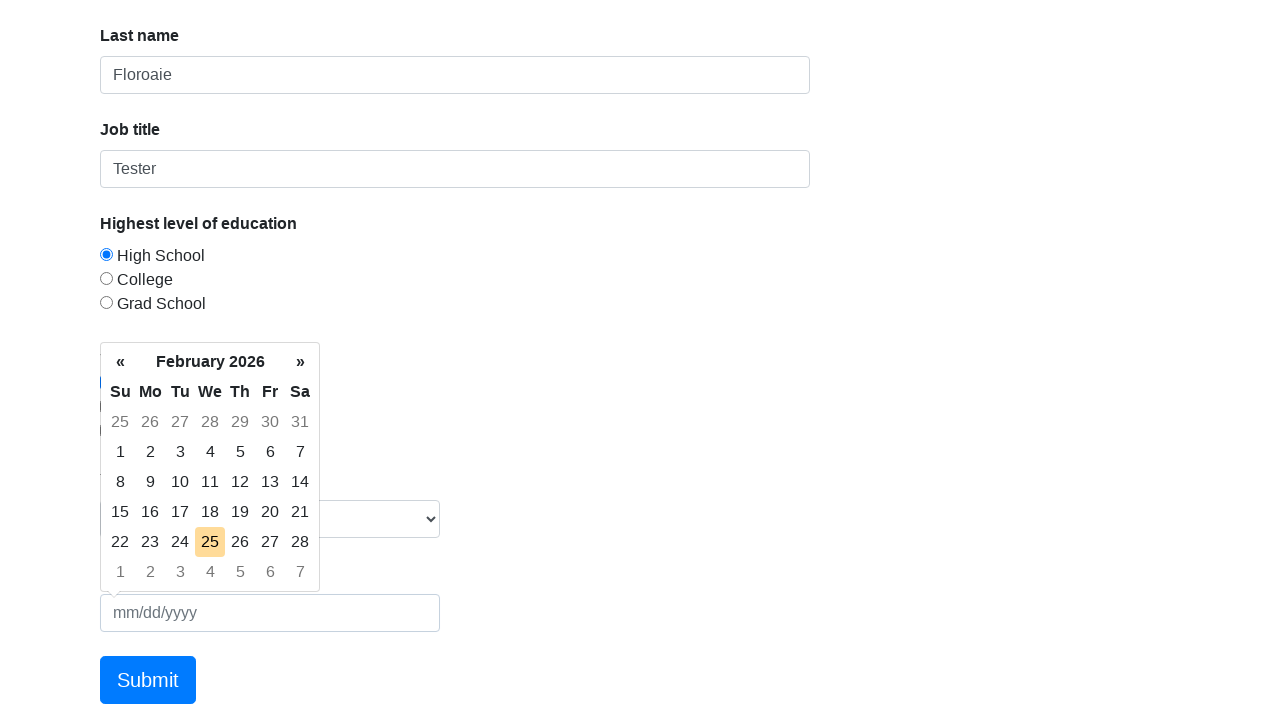

Selected today's date from date picker at (210, 542) on td.today.day
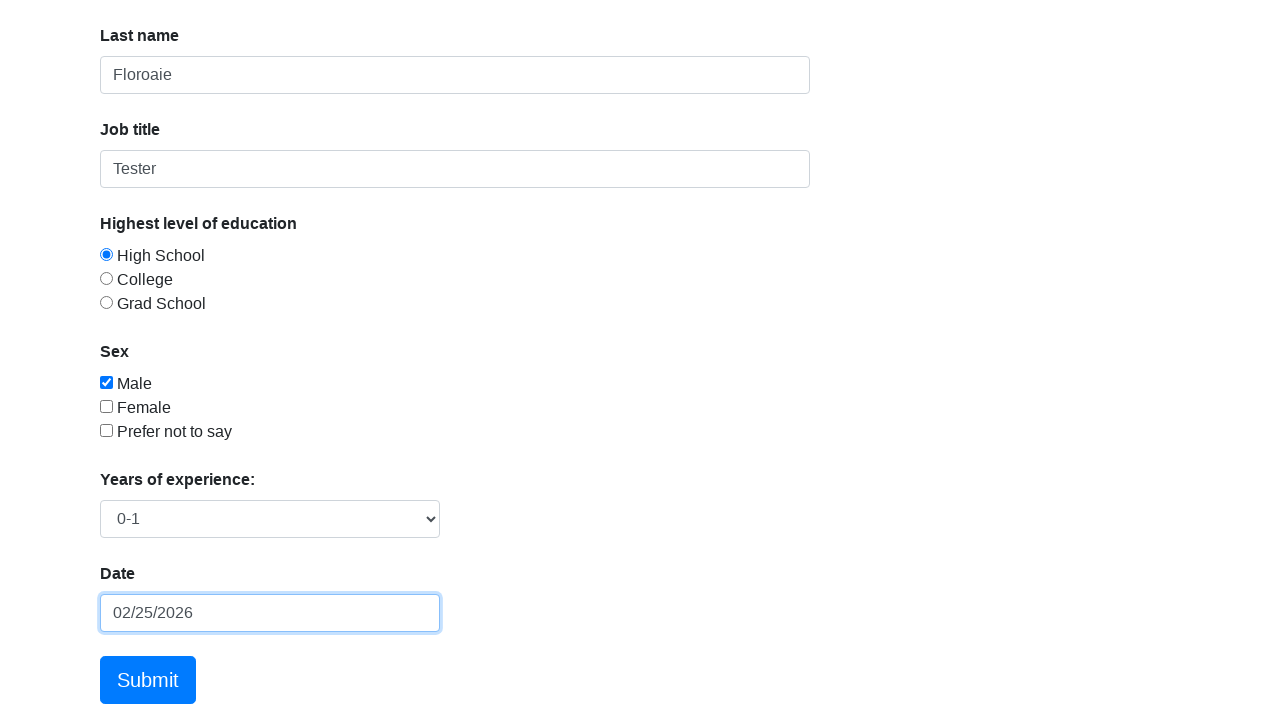

Clicked Submit button to submit the form at (148, 680) on a:has-text('Submit')
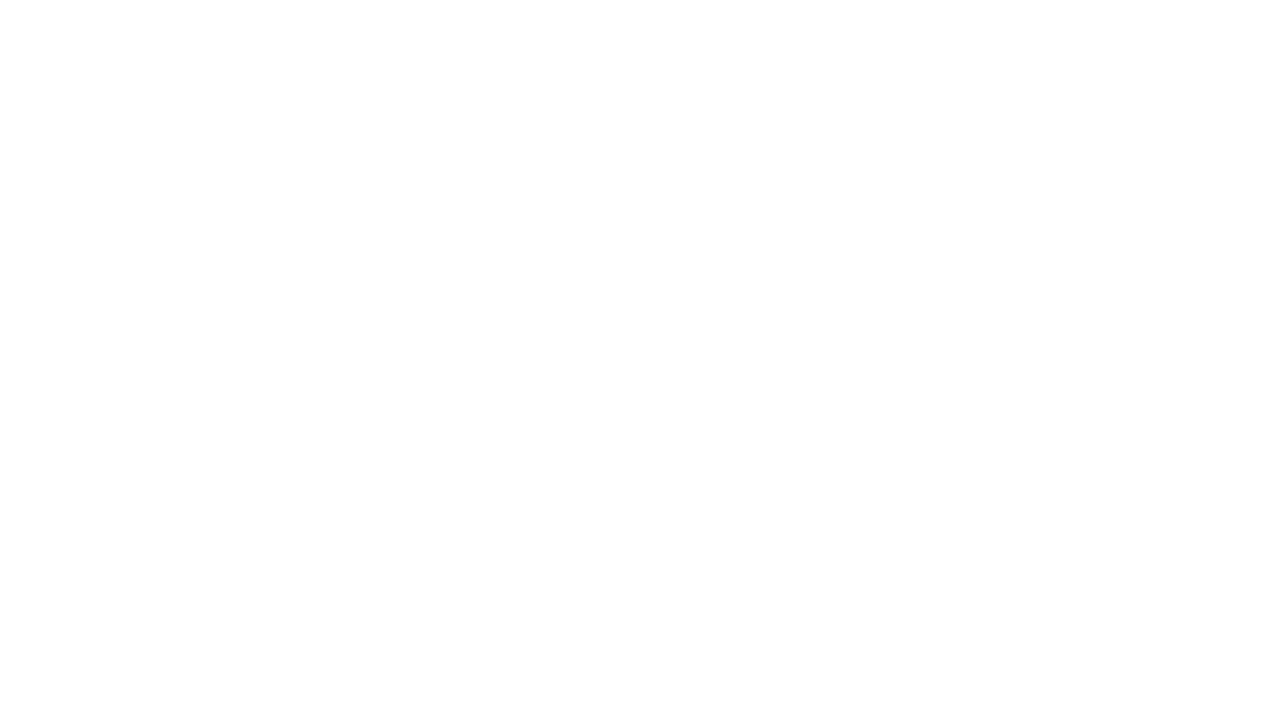

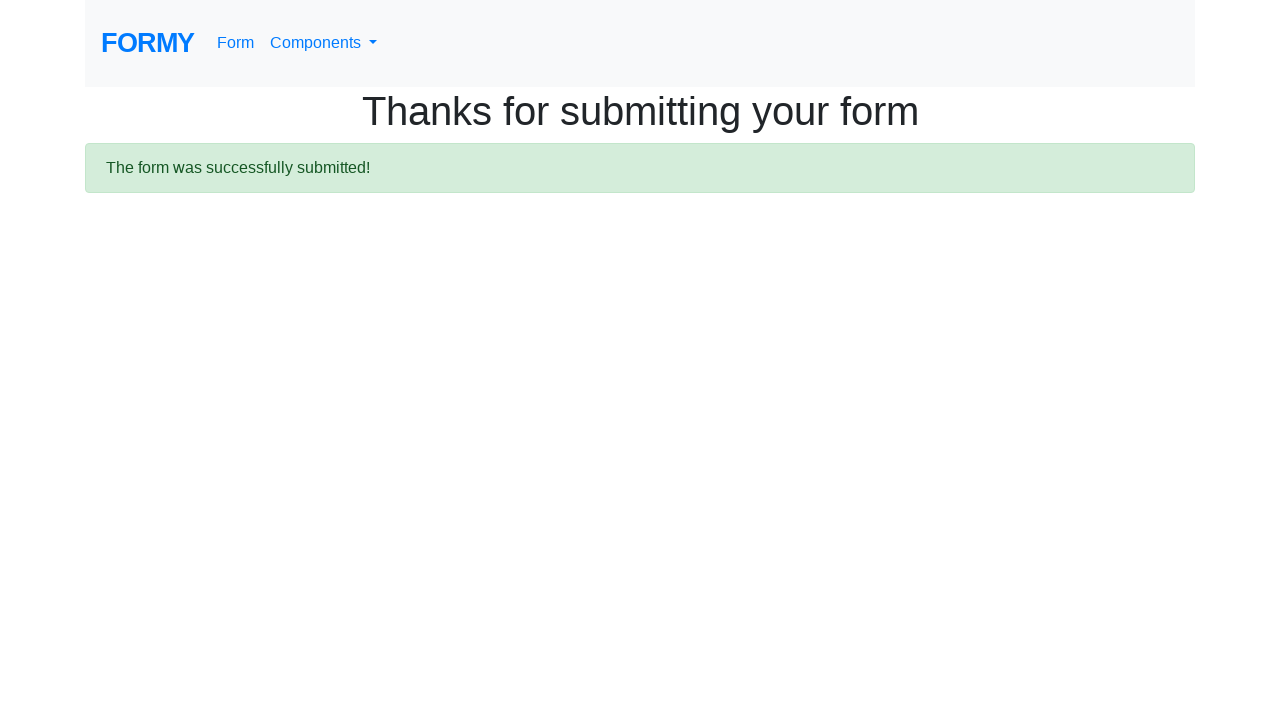